A minimal smoke test that navigates to the Lareau website and verifies the page loads successfully.

Starting URL: https://lareau.ca/

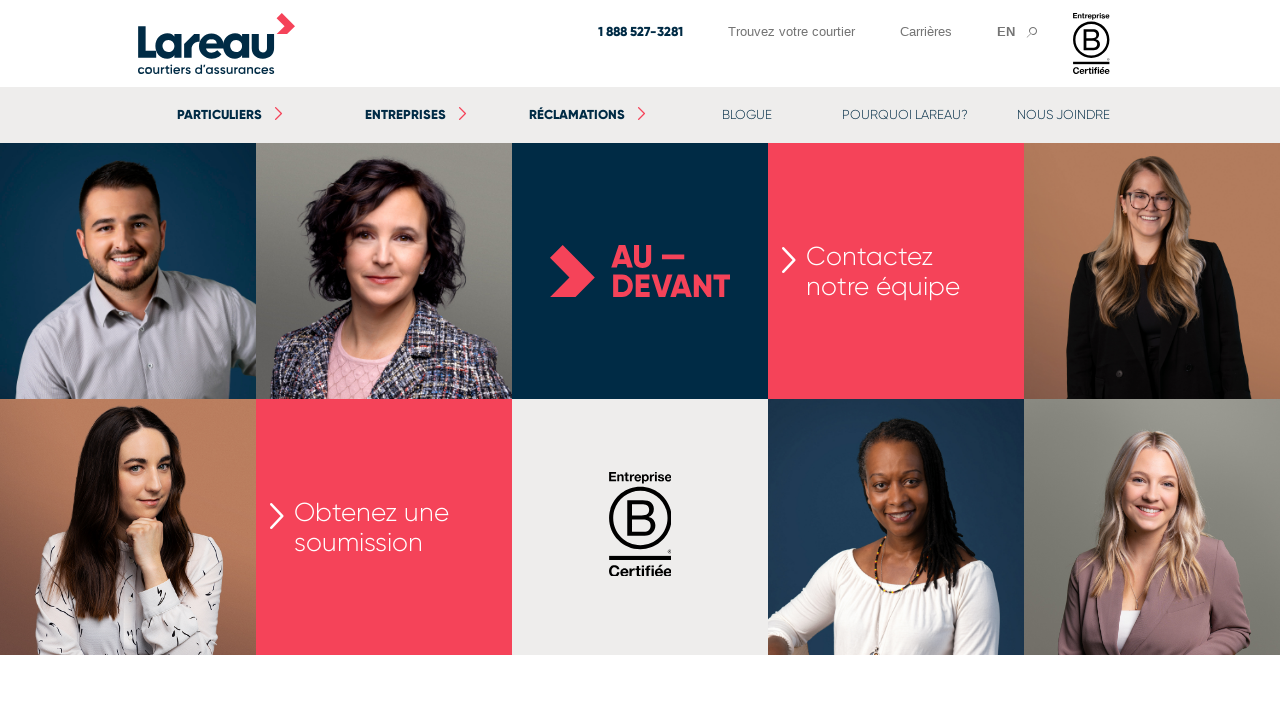

Waited for page DOM content to load
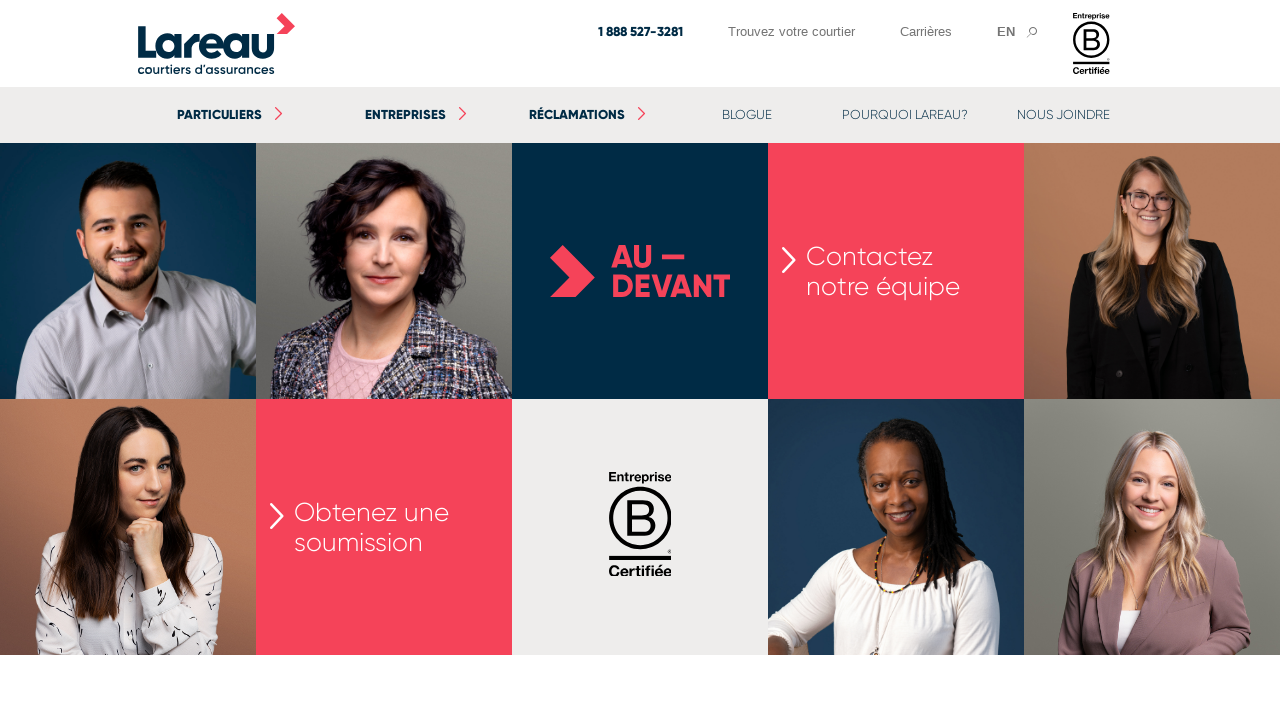

Verified body element is visible on Lareau landing page
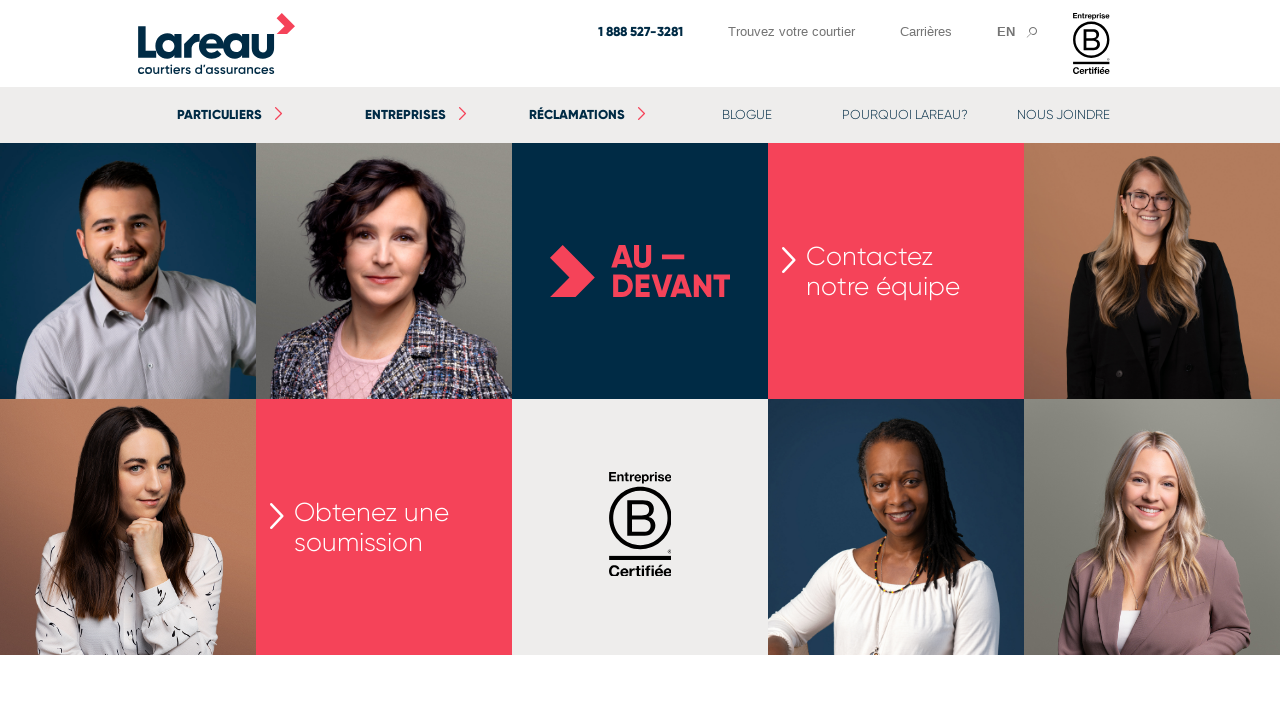

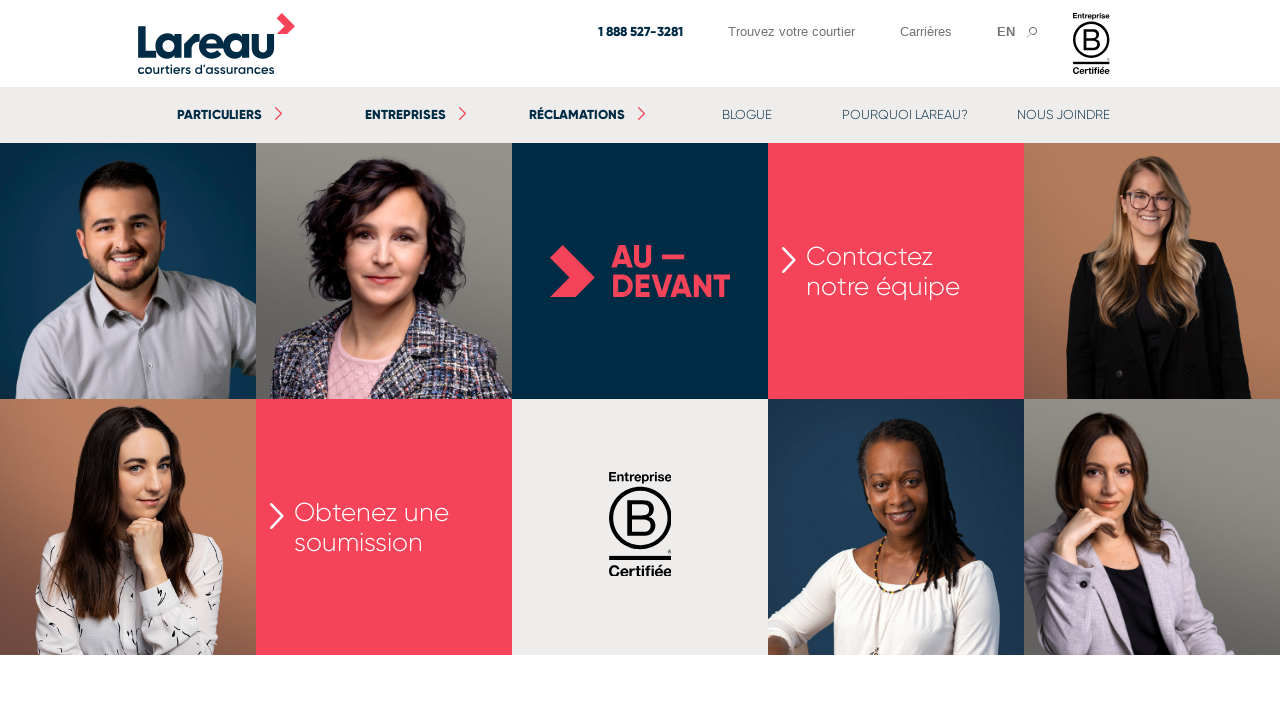